Tests visibility states by clicking Hide button and verifying various hidden states of buttons

Starting URL: http://uitestingplayground.com/

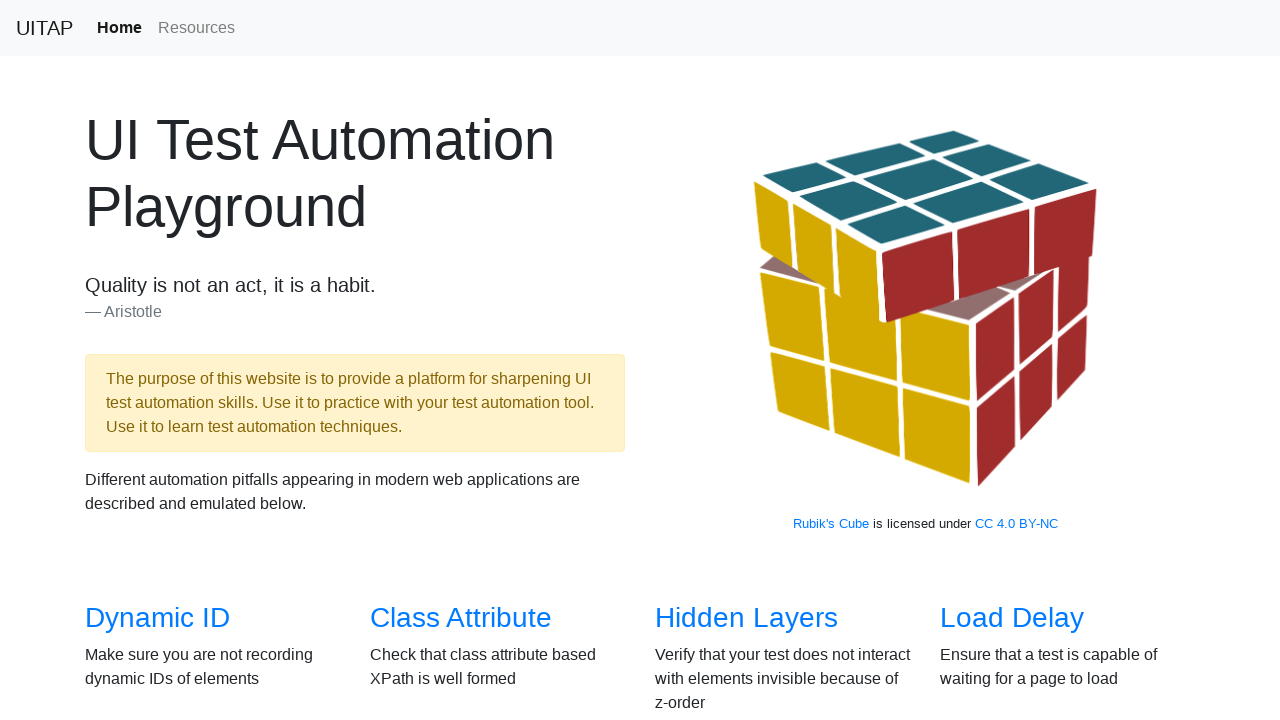

Clicked on Visibility link to navigate to visibility test page at (135, 360) on internal:role=link[name="Visibility"i]
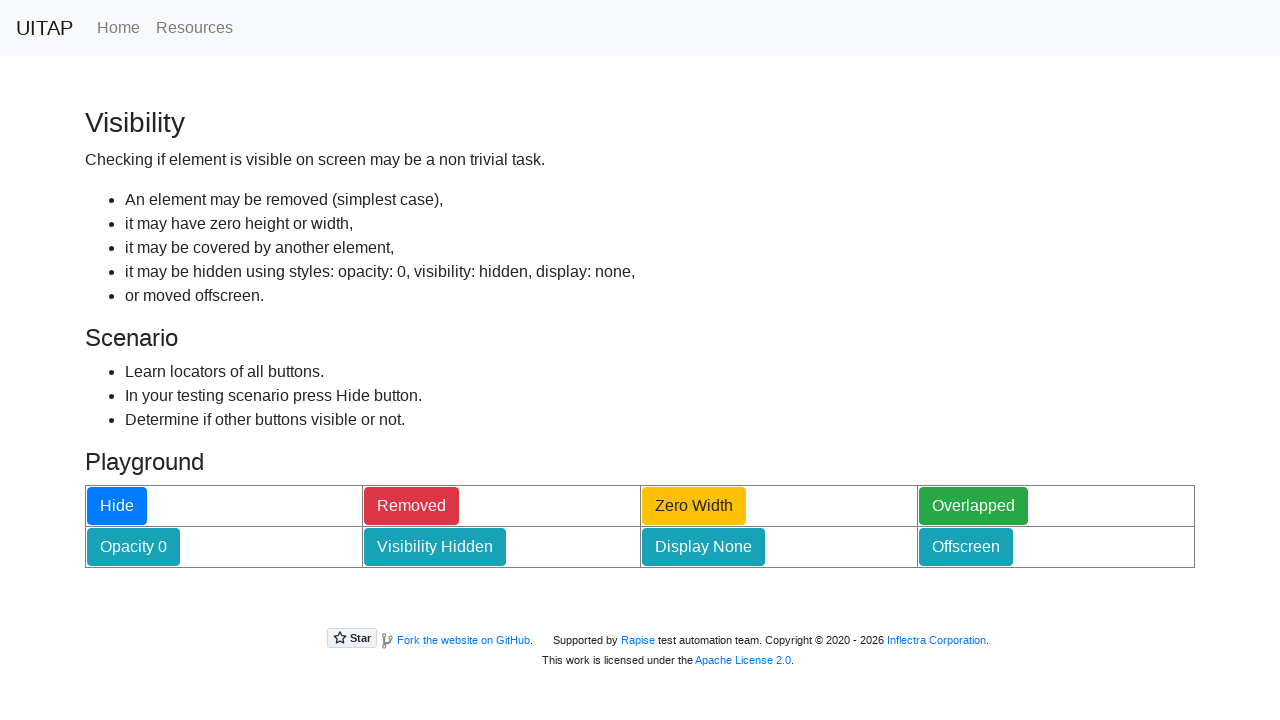

Located Hide button element
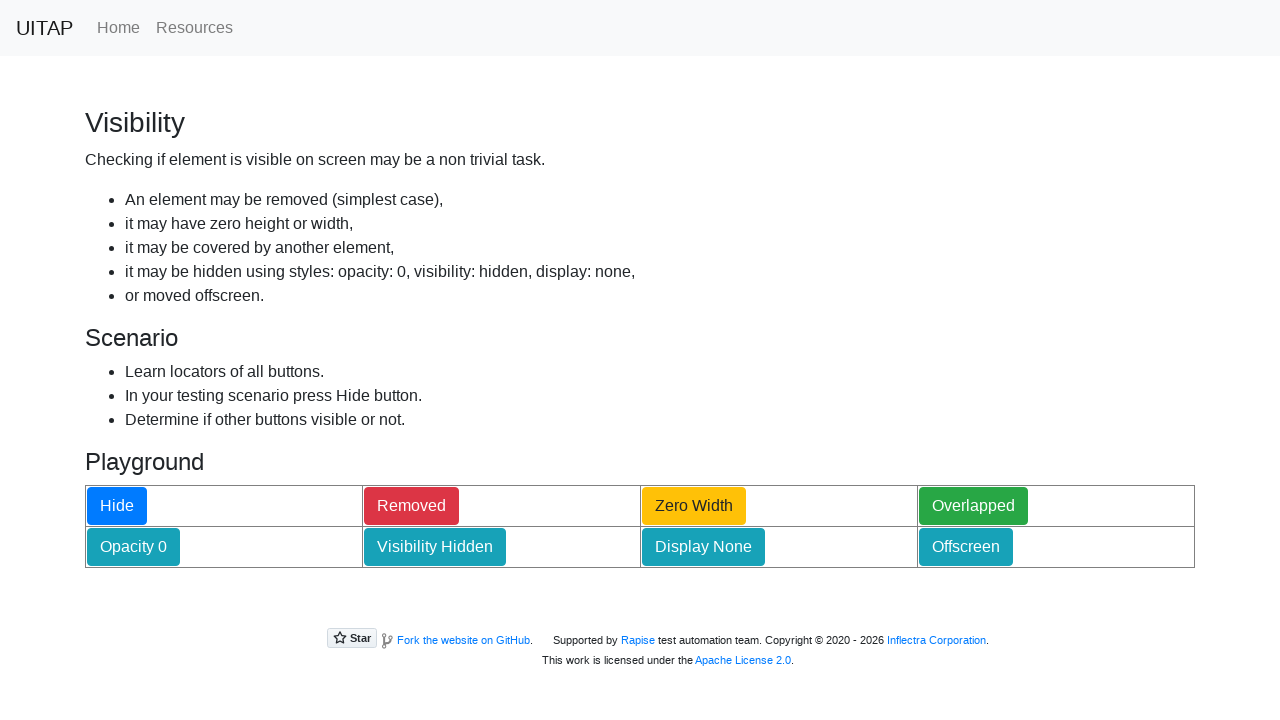

Clicked Hide button to trigger visibility state changes at (117, 506) on internal:role=button[name="Hide"i]
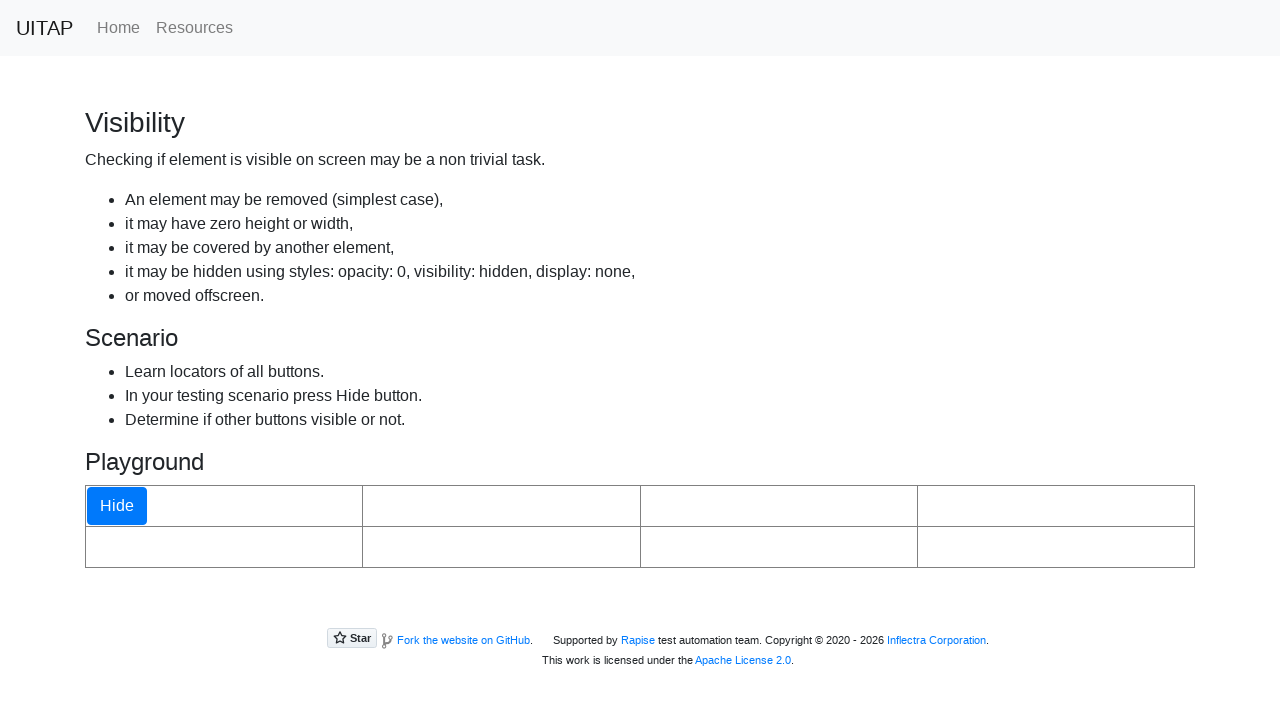

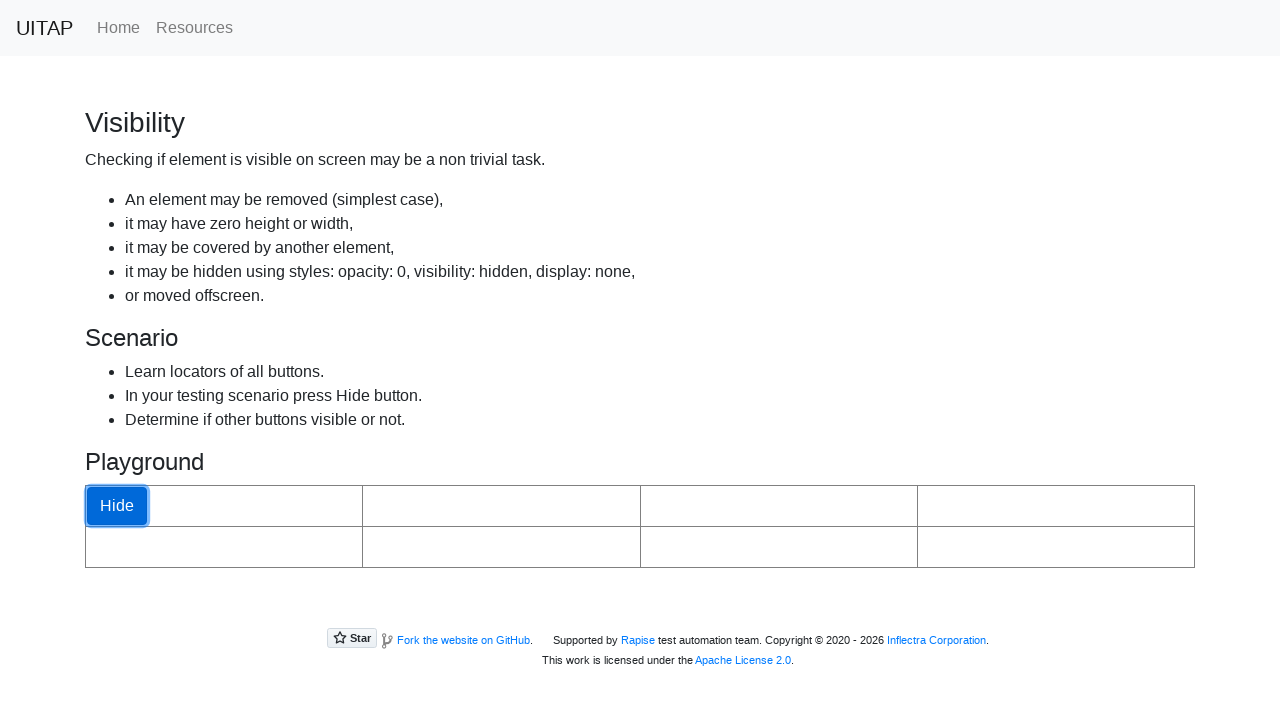